Tests returning a rented cat by setting cat 2 as rented, entering ID 2, clicking Return, and verifying success

Starting URL: https://cs1632.appspot.com/

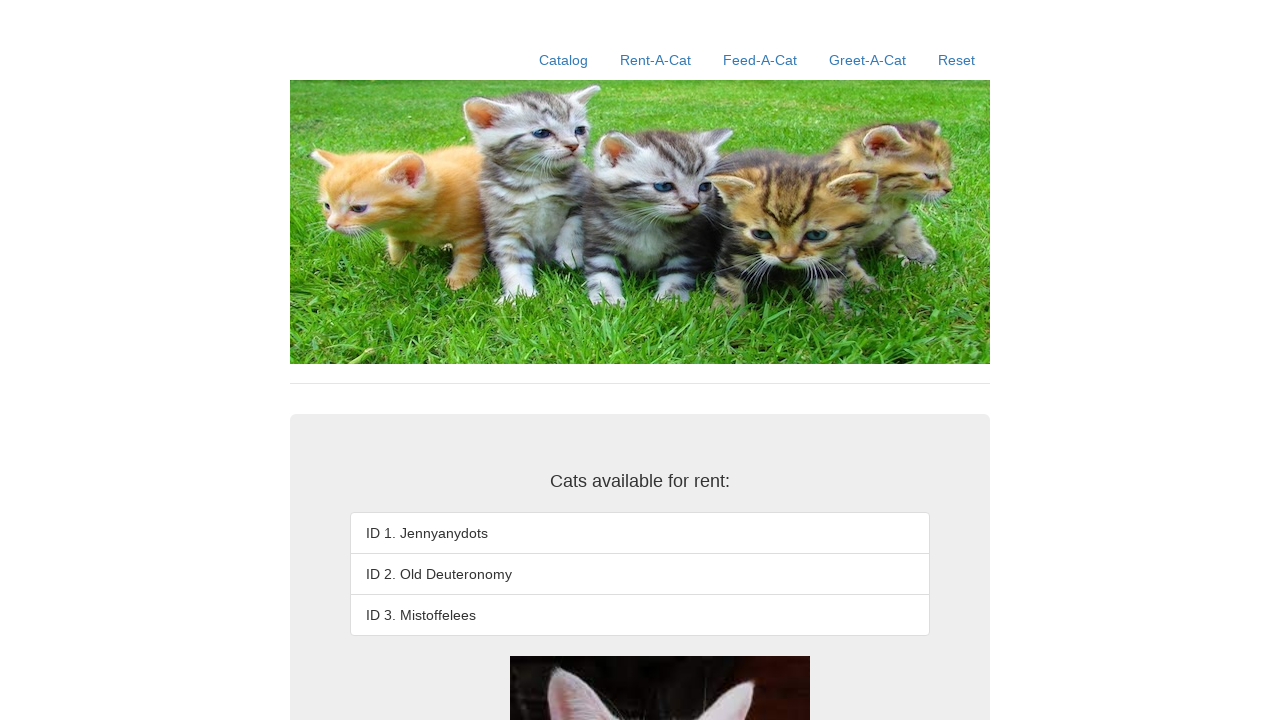

Reset all cat cookies to false (available state)
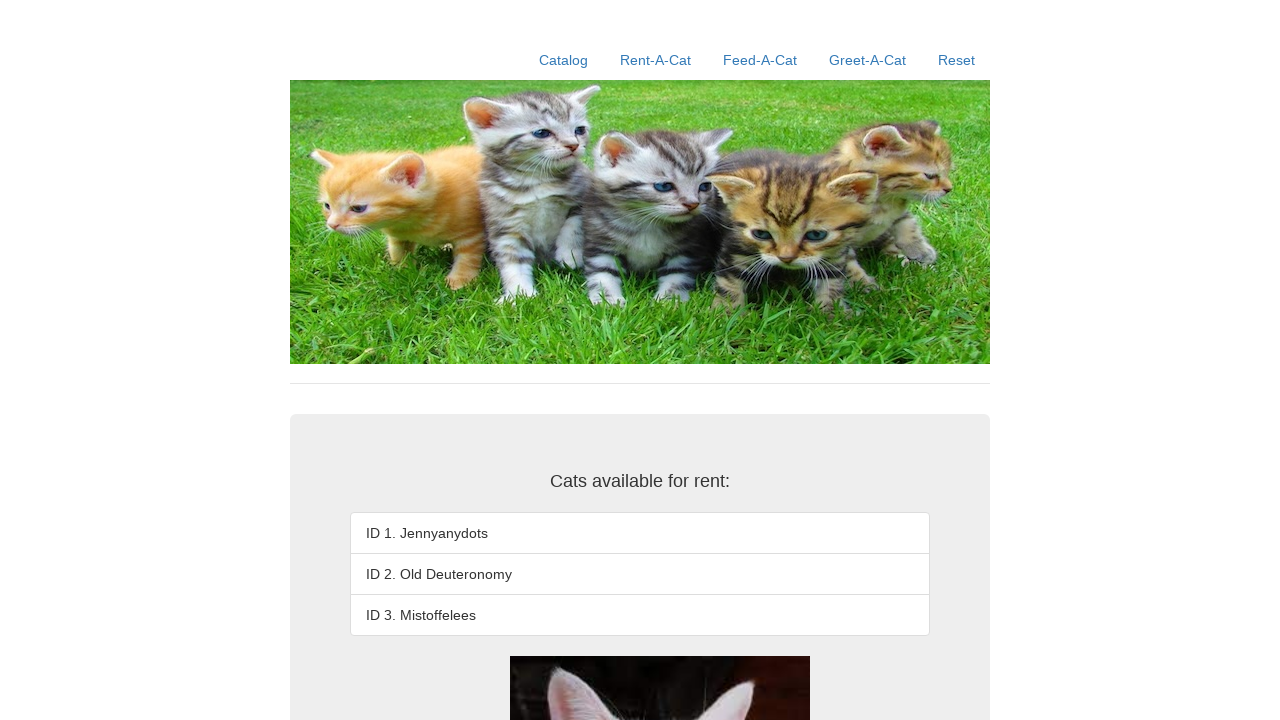

Set cat 2 cookie to true (rented state)
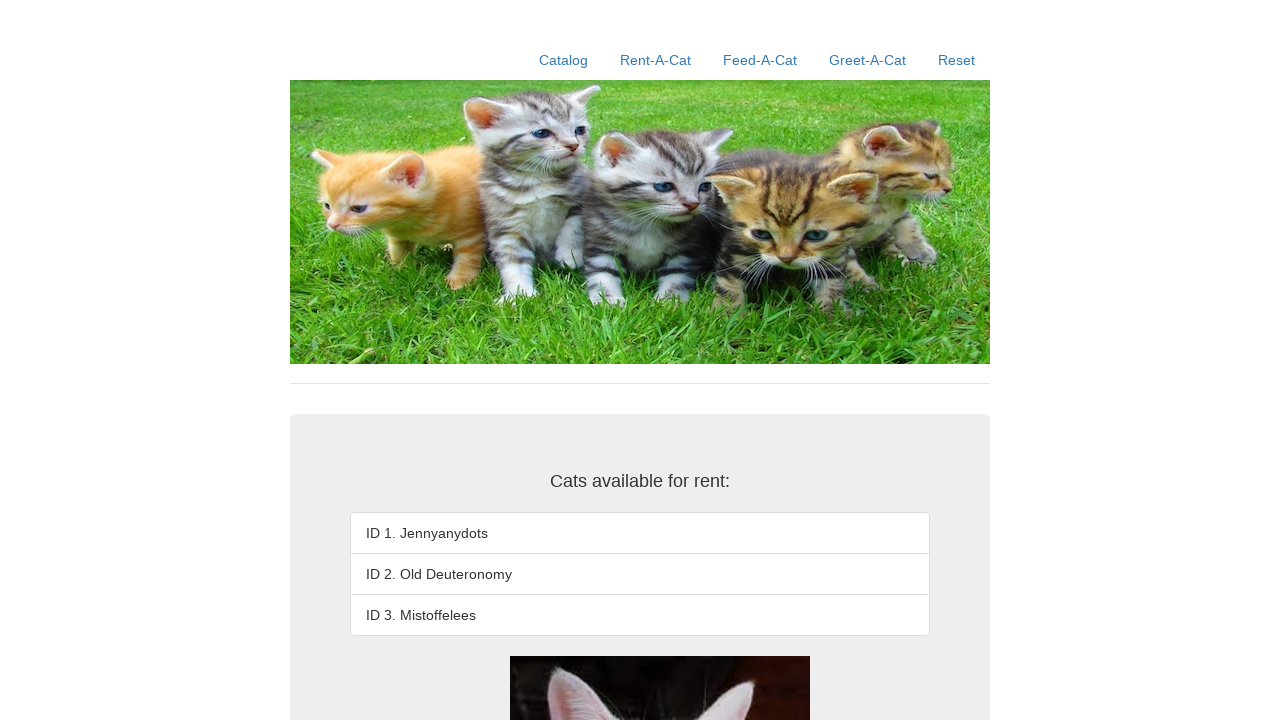

Clicked Rent-A-Cat link to navigate to rental page at (656, 60) on a:text('Rent-A-Cat')
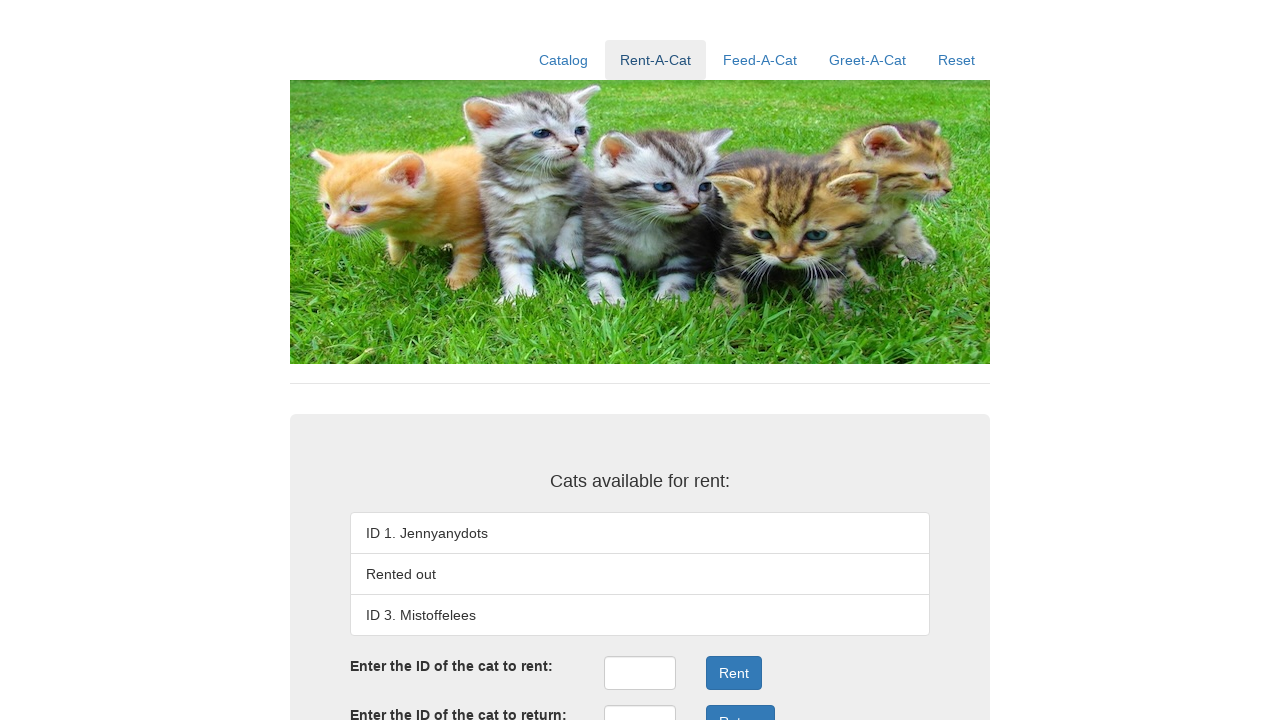

Clicked return ID input field at (640, 703) on #returnID
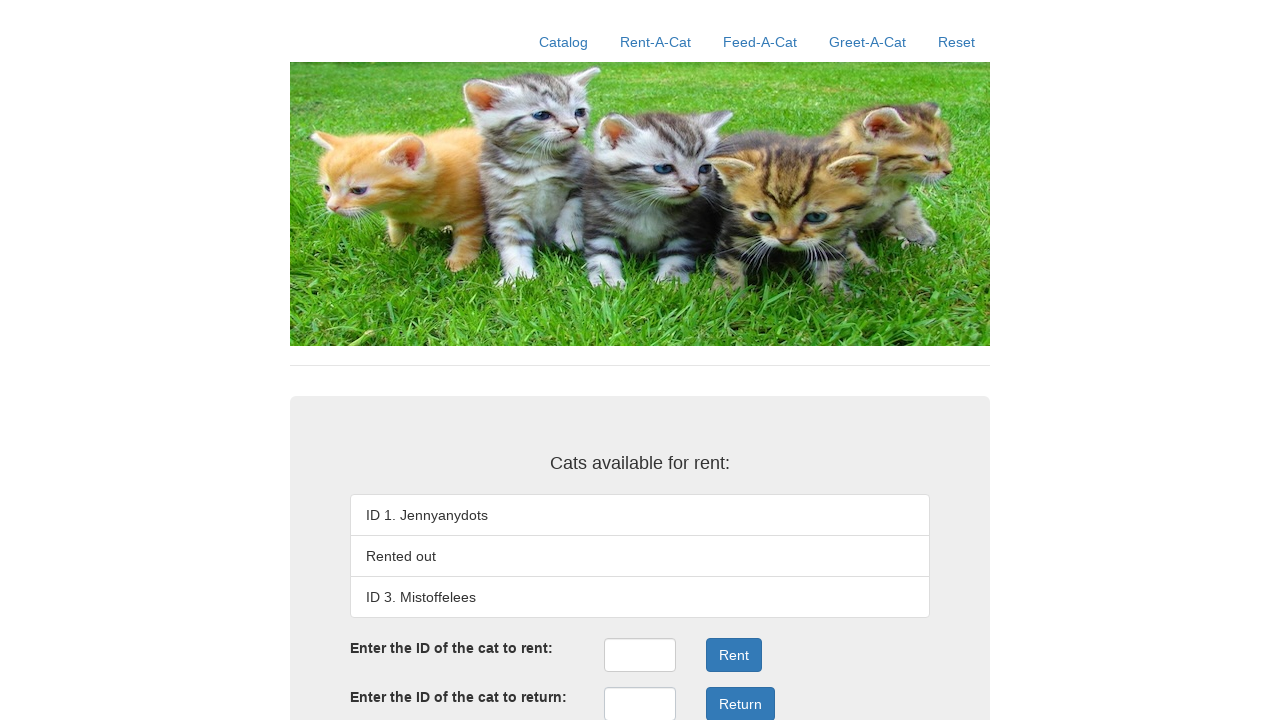

Entered cat ID '2' in return field on #returnID
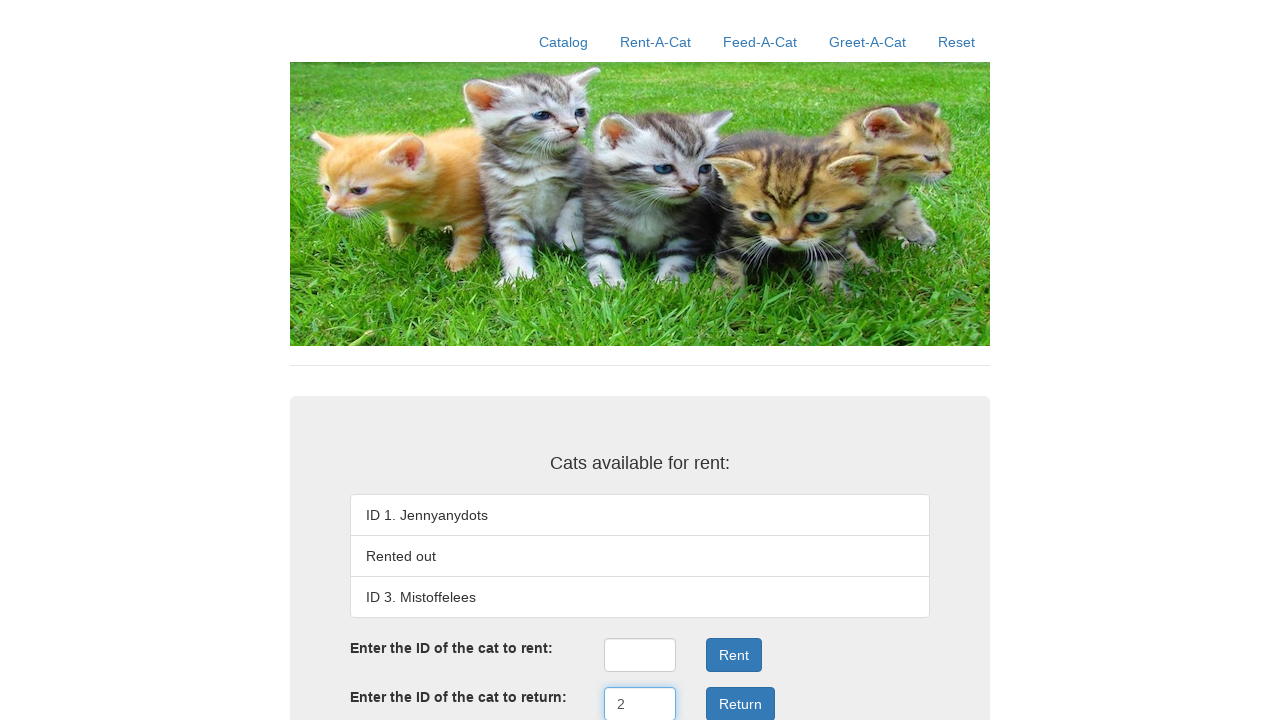

Clicked Return button to return cat 2 at (740, 703) on xpath=//button[text()='Return']
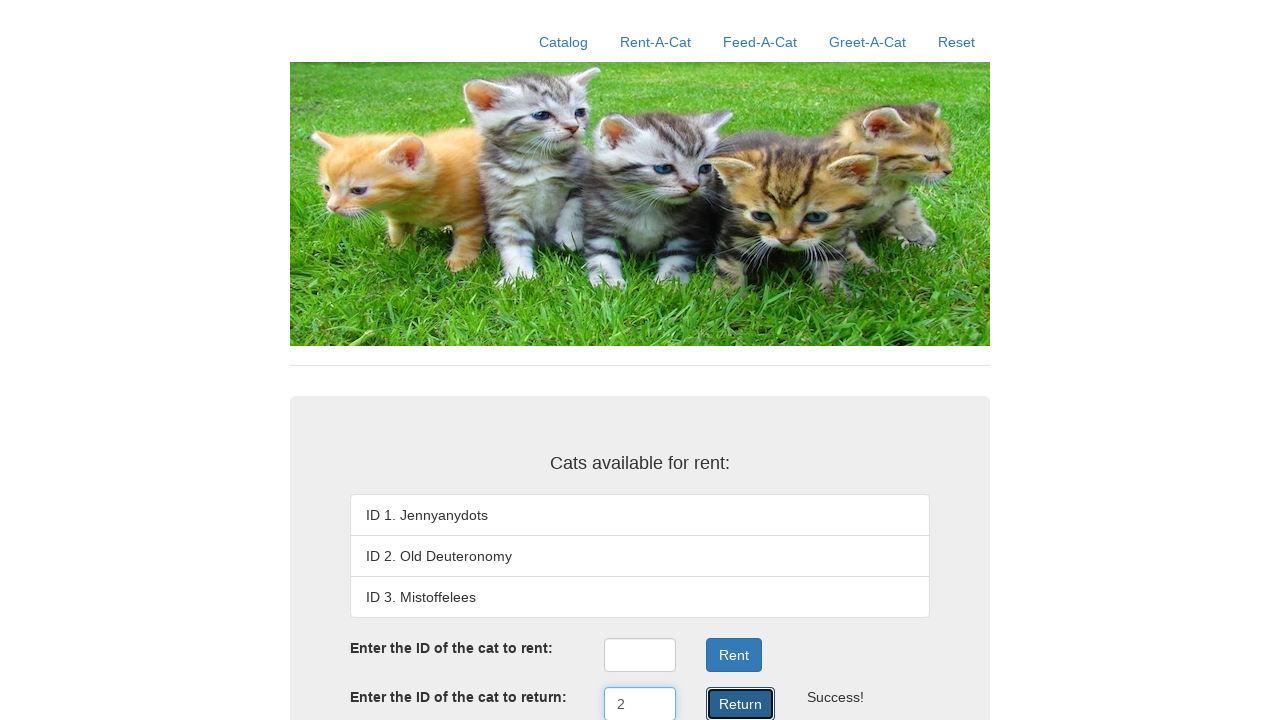

Verified cat 1 (Jennyanydots) is available
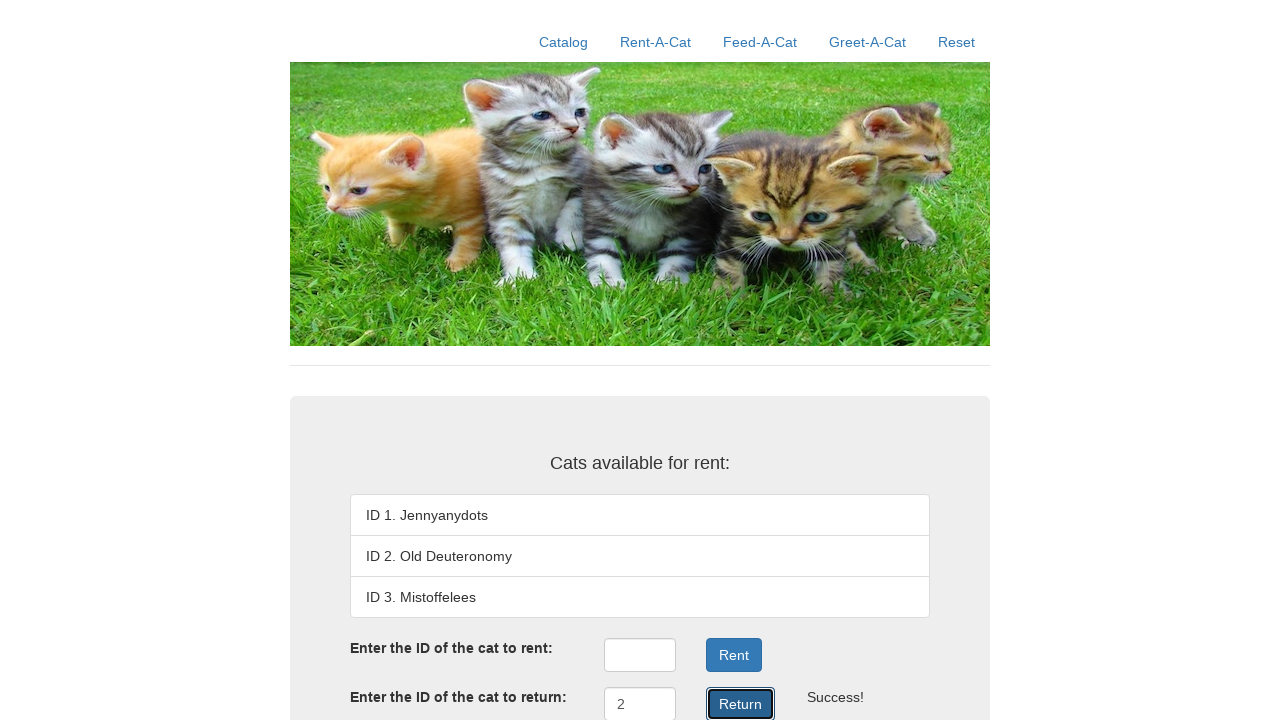

Verified cat 2 (Old Deuteronomy) is now available after return
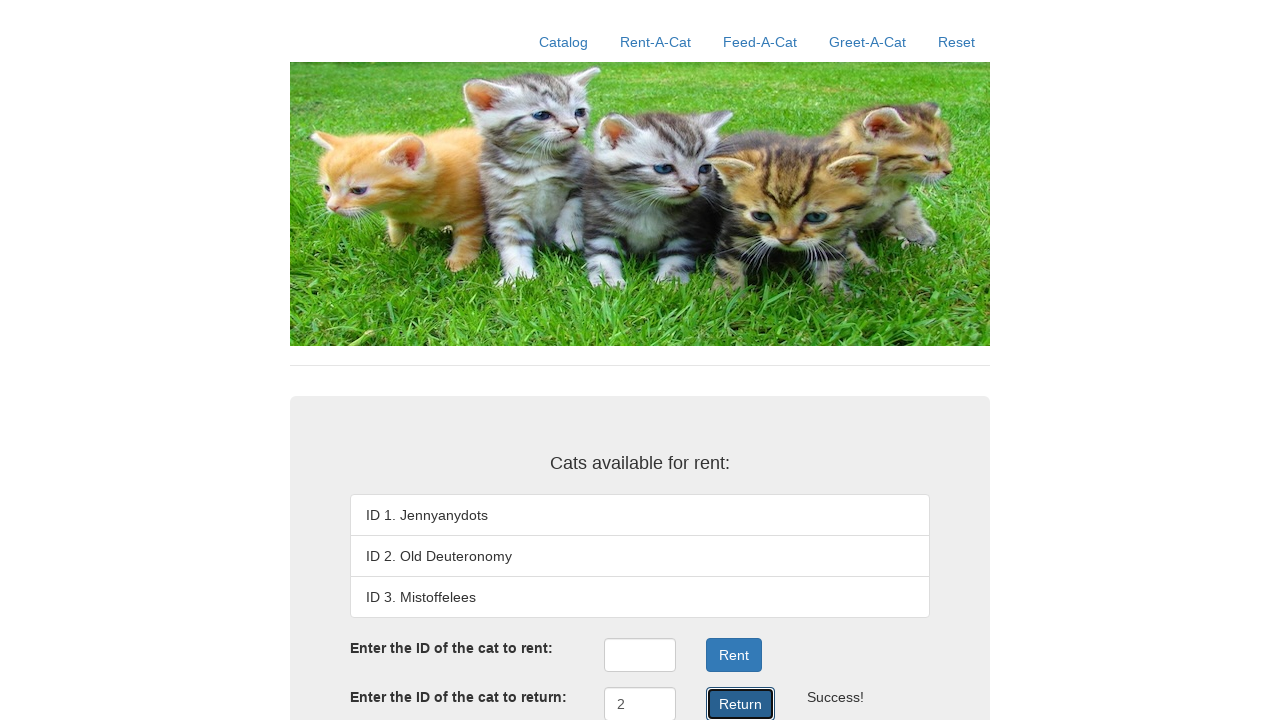

Verified cat 3 (Mistoffelees) is available
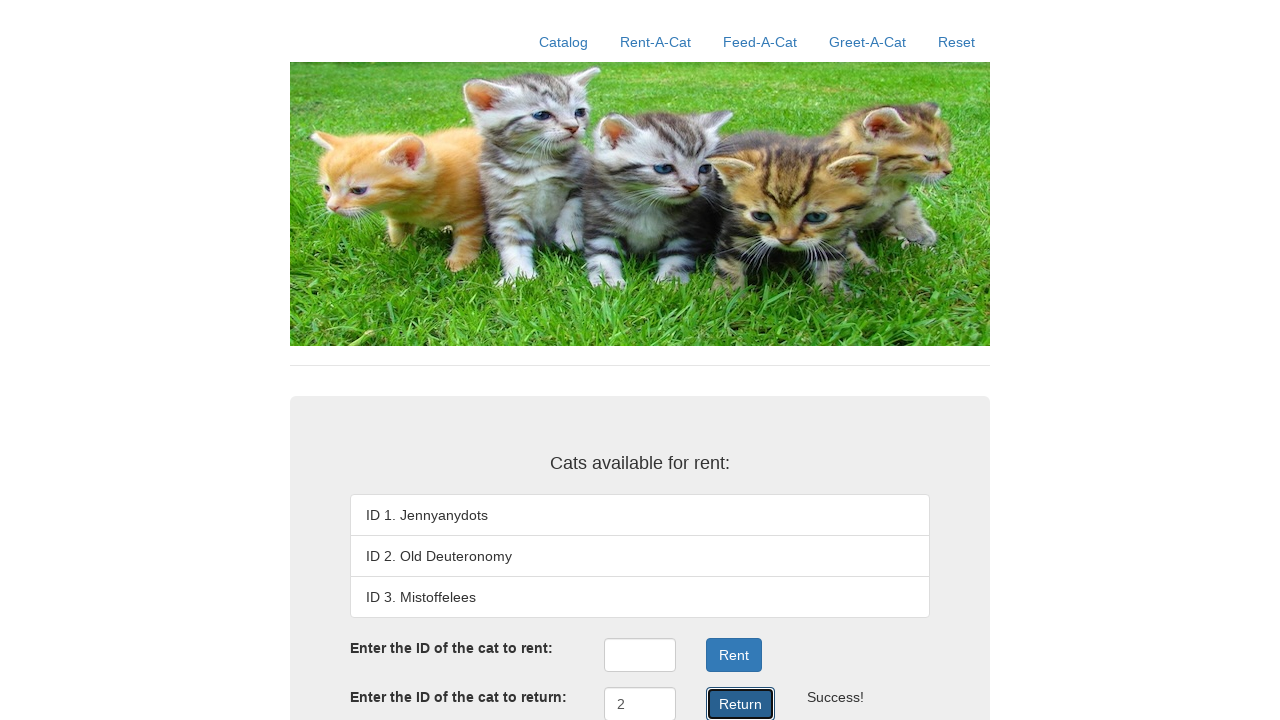

Verified success message displayed after returning cat 2
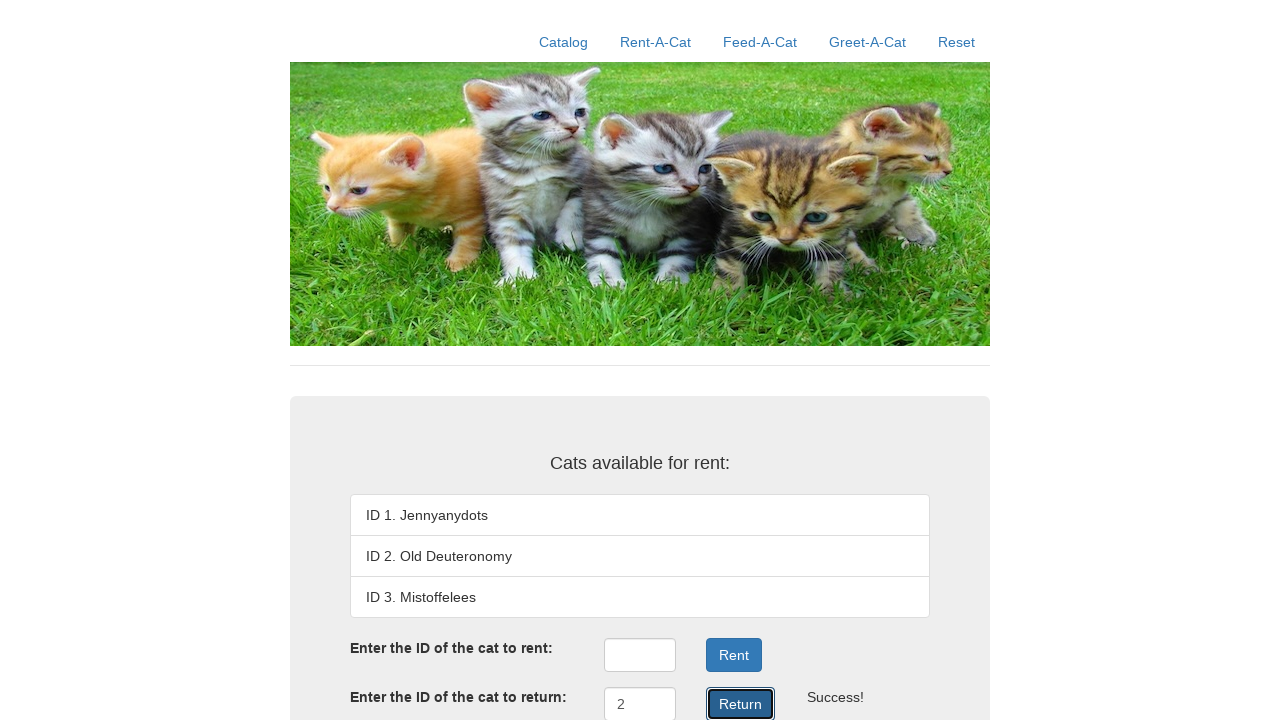

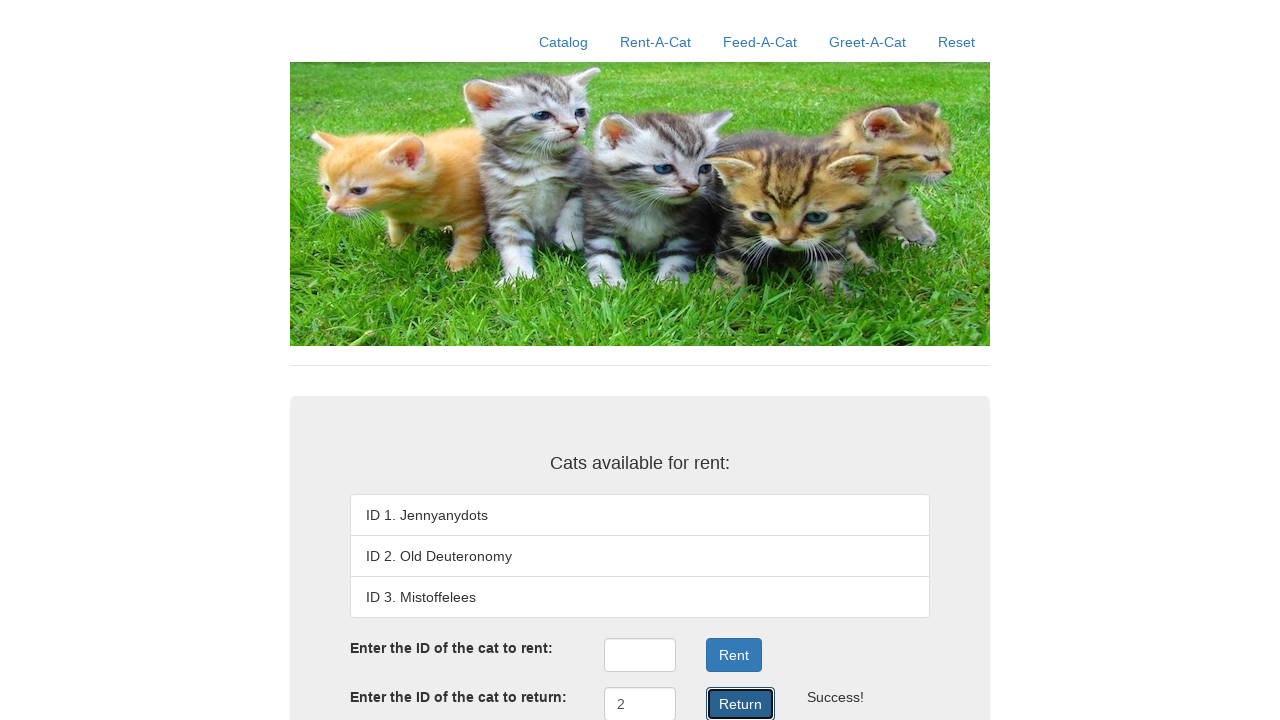